Tests infinite scroll functionality by navigating to the infinite scroll page and scrolling down multiple times

Starting URL: http://the-internet.herokuapp.com

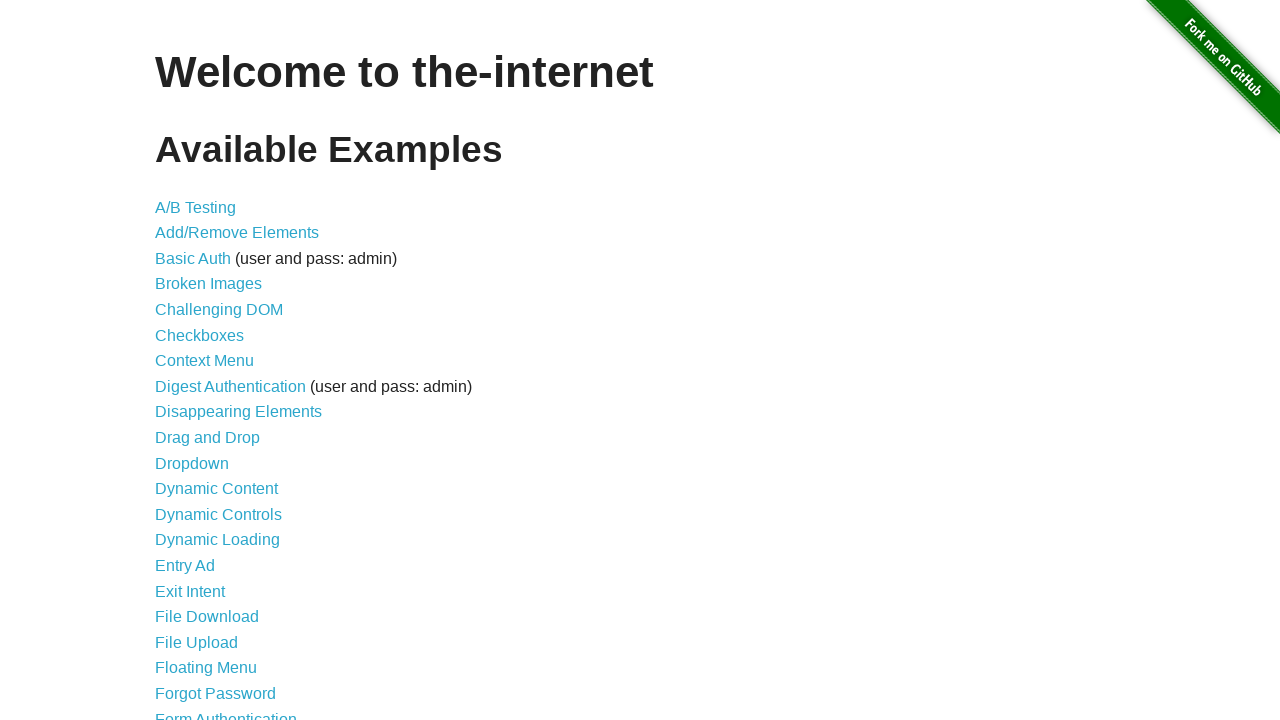

Clicked on Infinite Scroll link at (201, 360) on text=Infinite Scroll
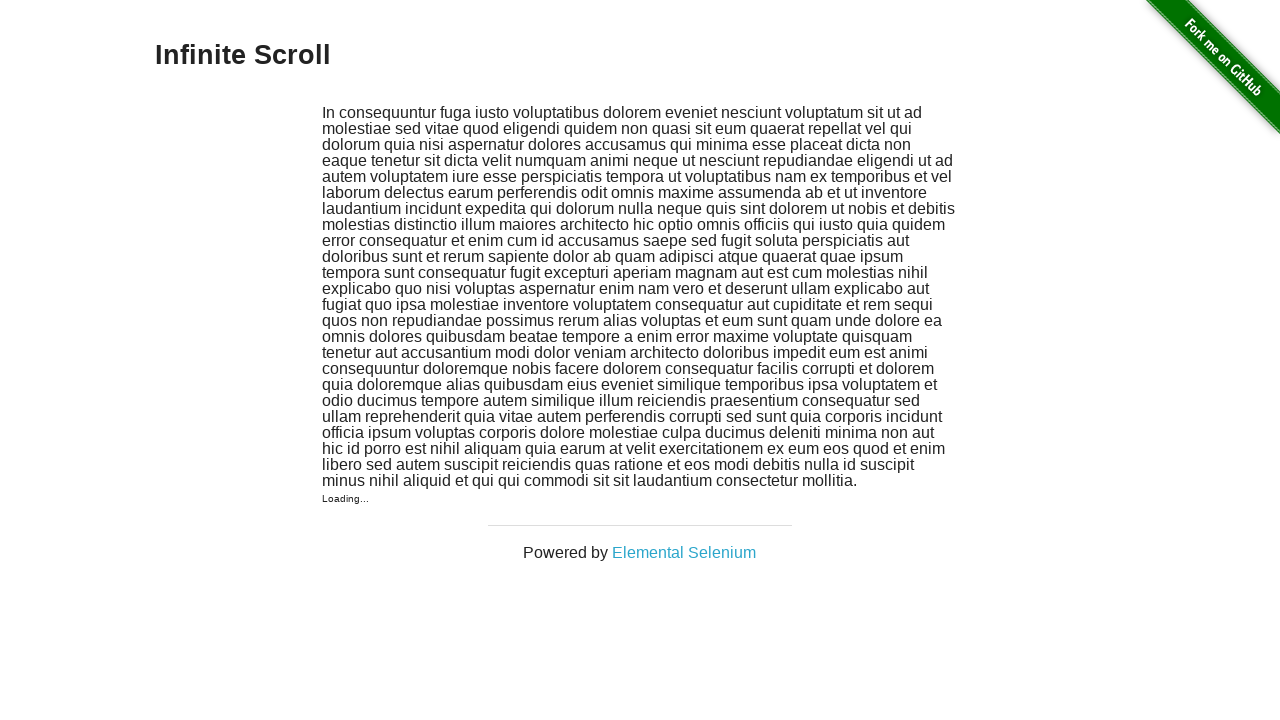

Scrolled down 2500px to trigger infinite scroll loading
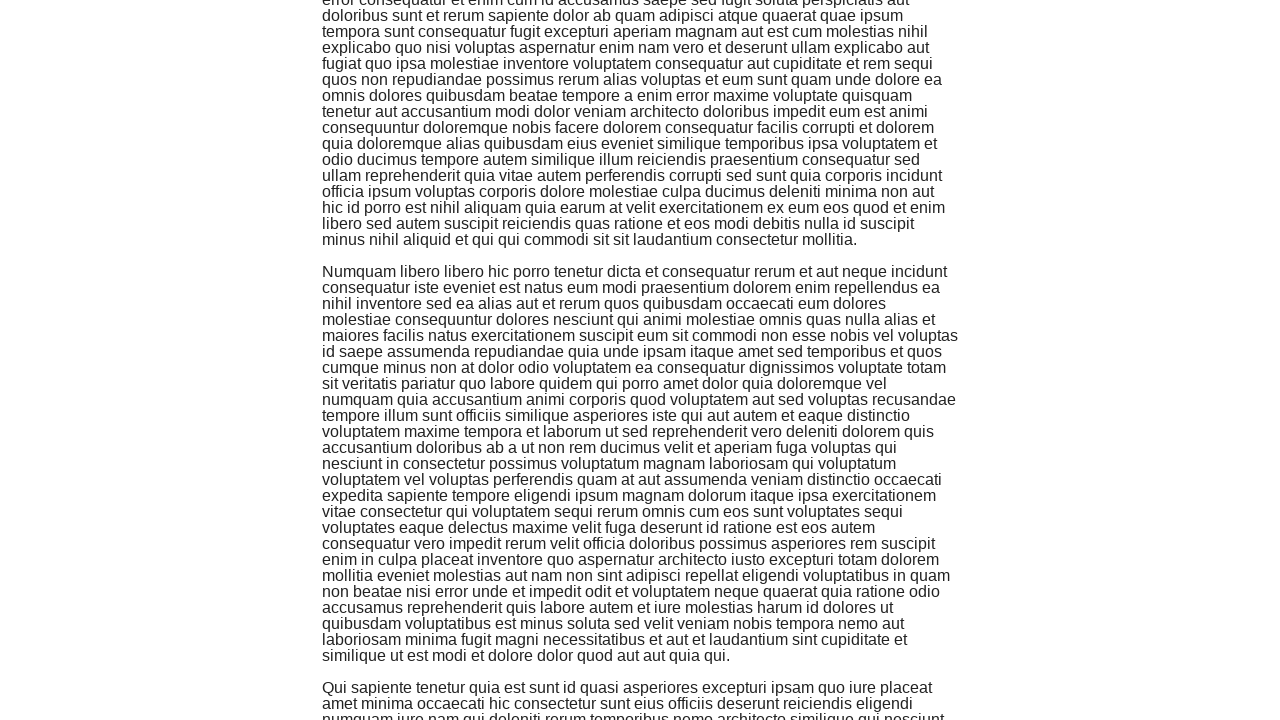

Waited 500ms for content to load
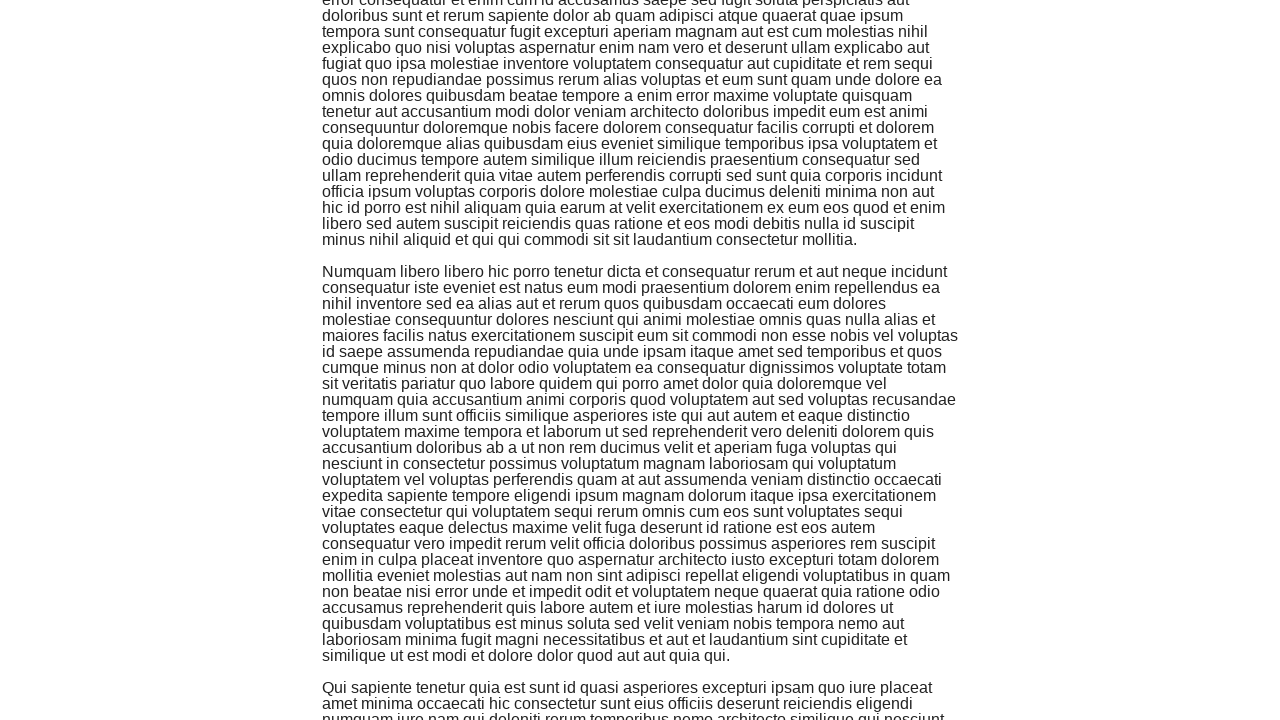

Scrolled down another 2500px
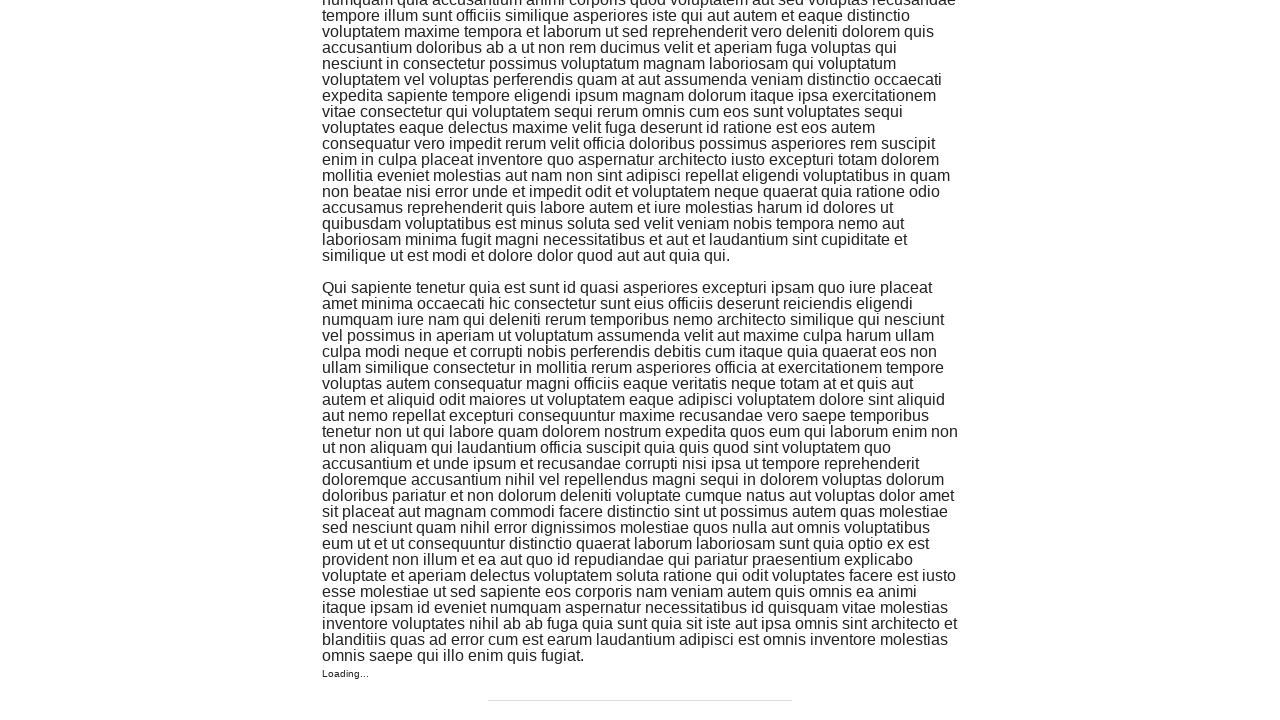

Waited 500ms for additional content to load
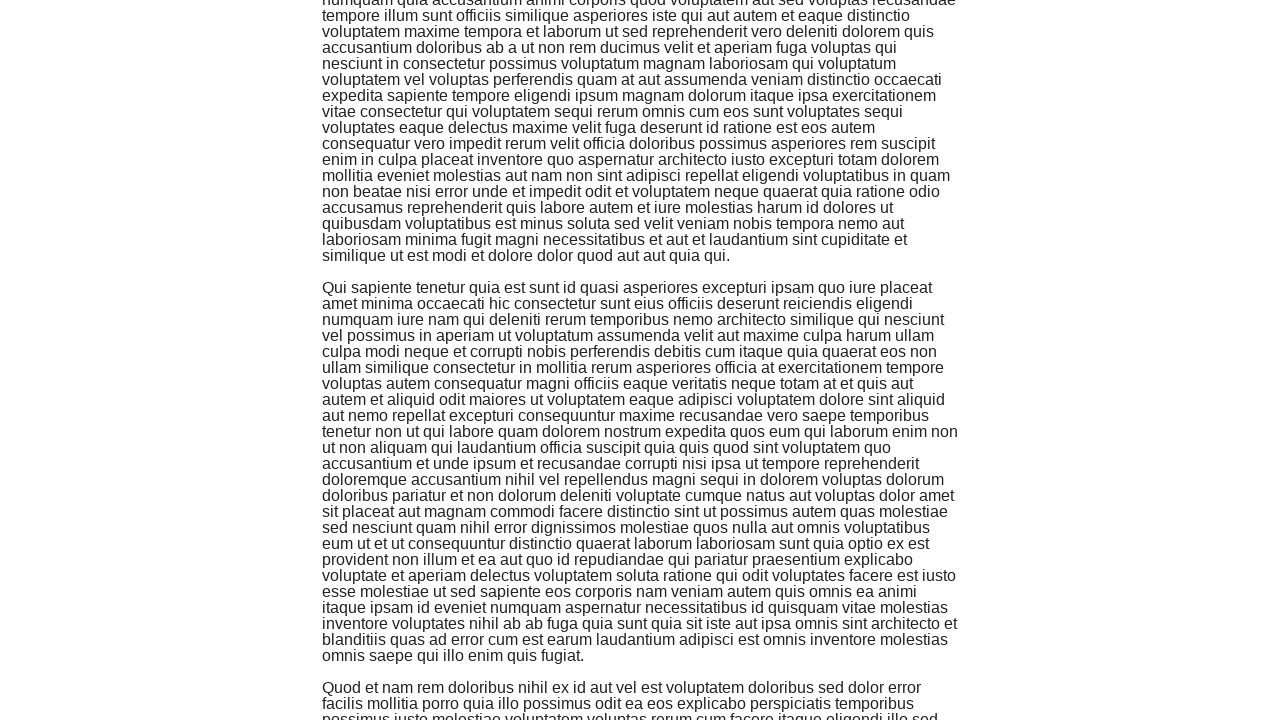

Scrolled down 2500px to trigger infinite scroll loading
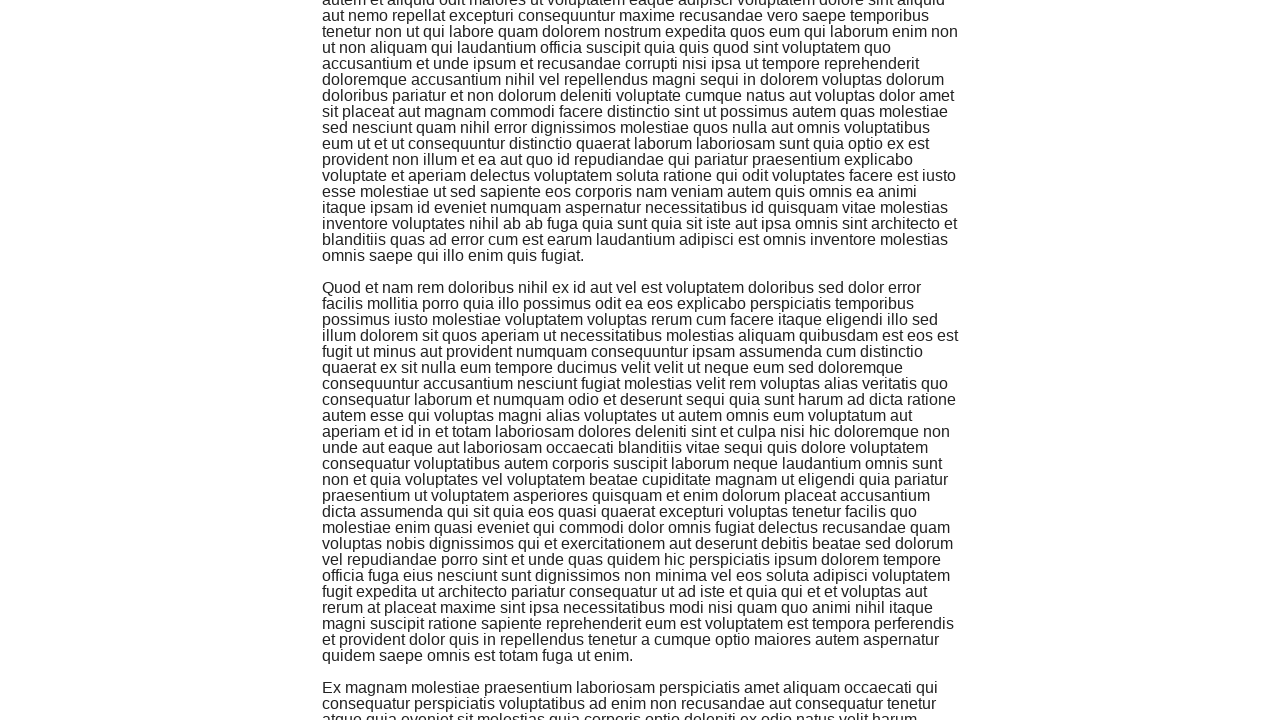

Waited 500ms for content to load
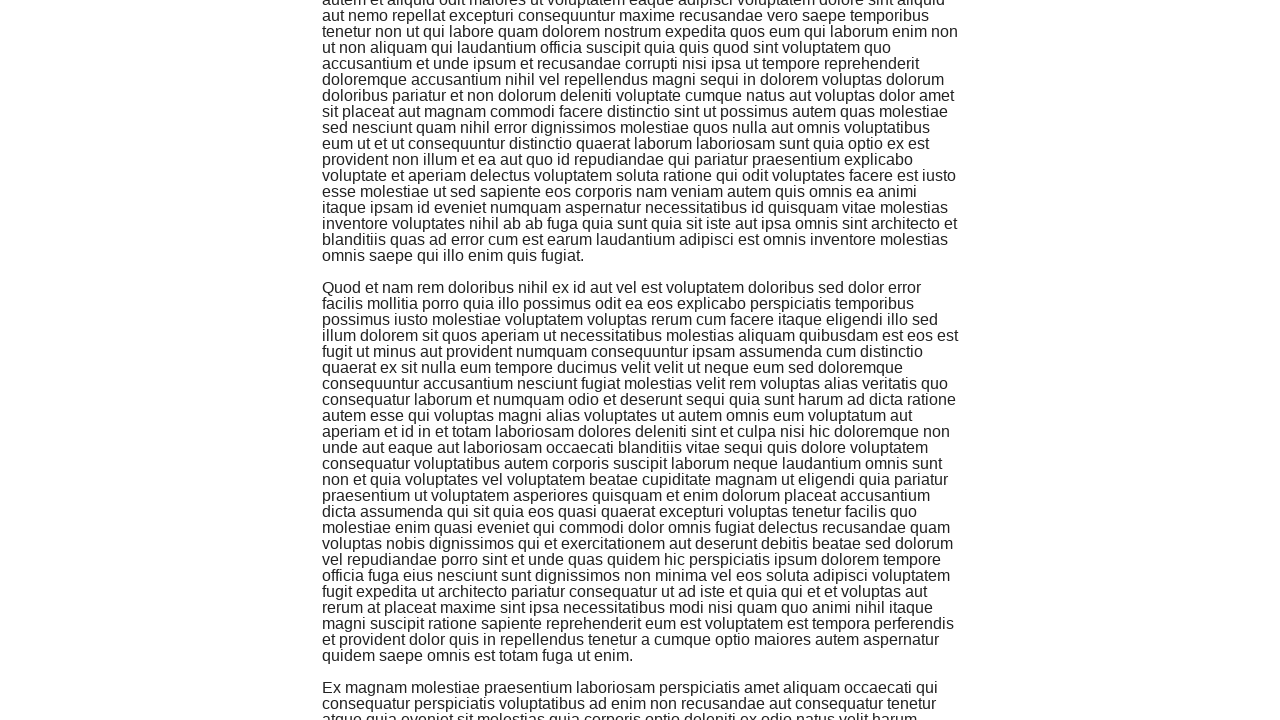

Scrolled down another 2500px
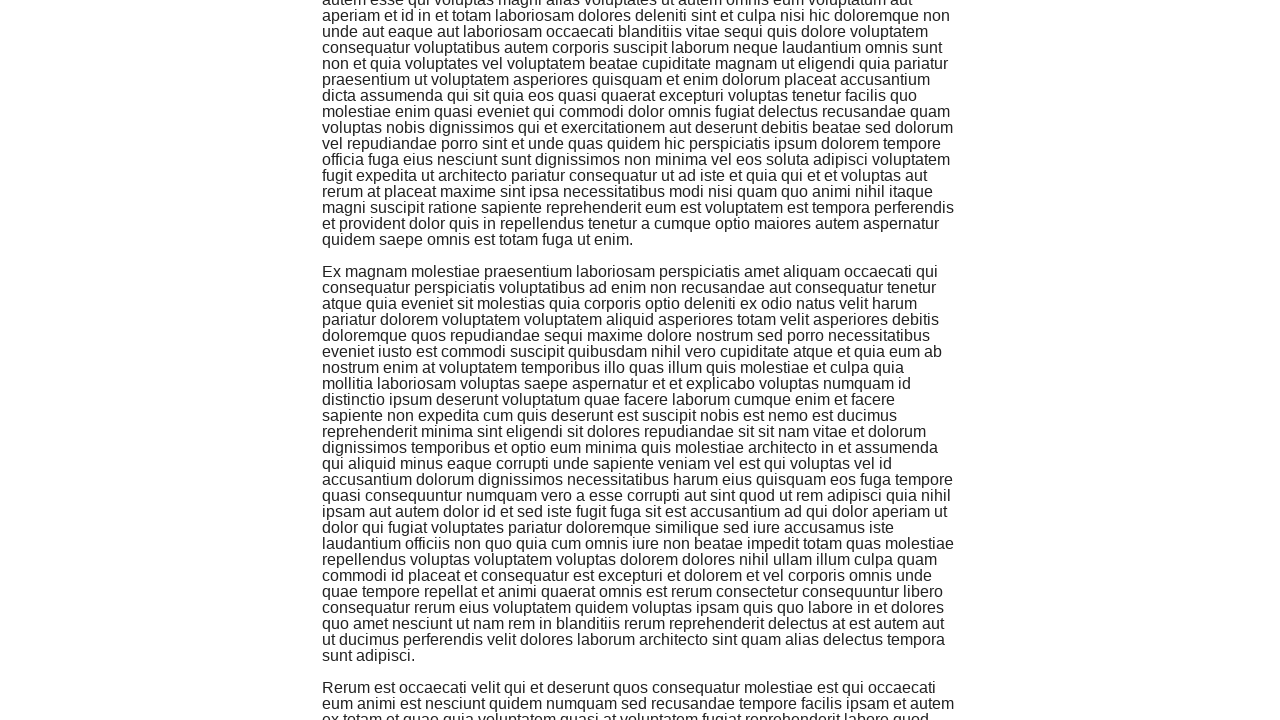

Waited 500ms for additional content to load
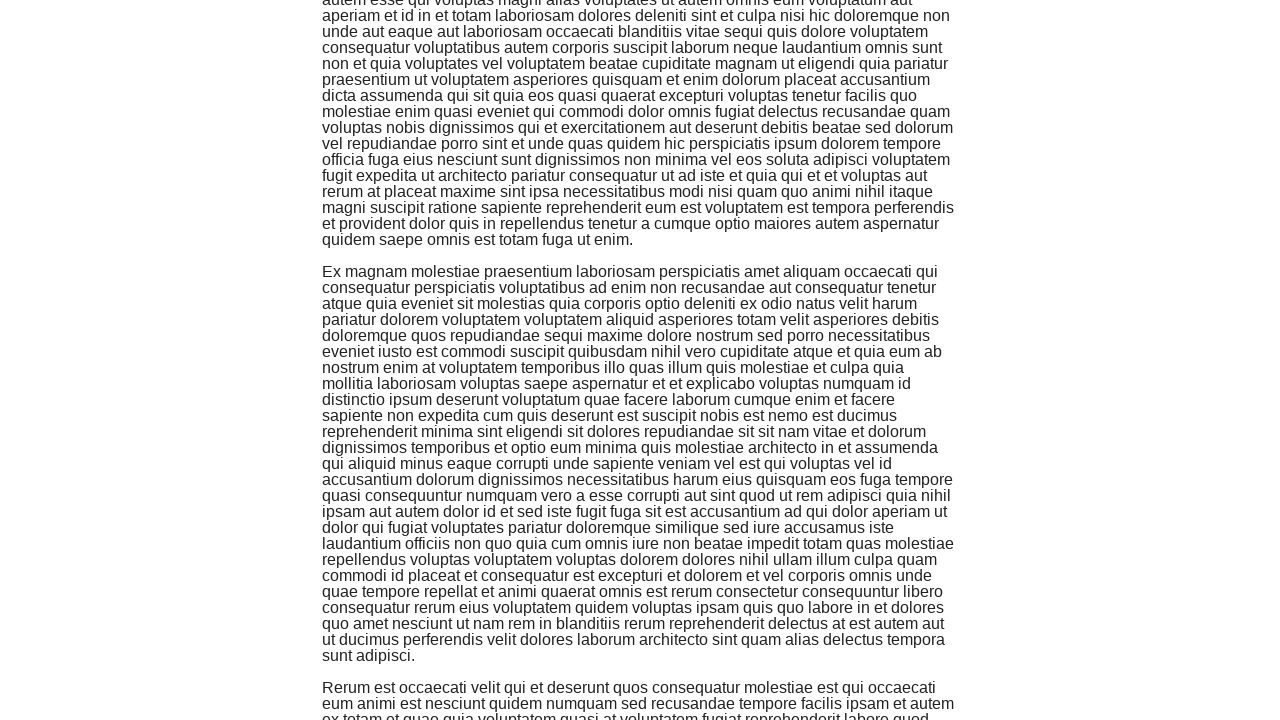

Scrolled down 2500px to trigger infinite scroll loading
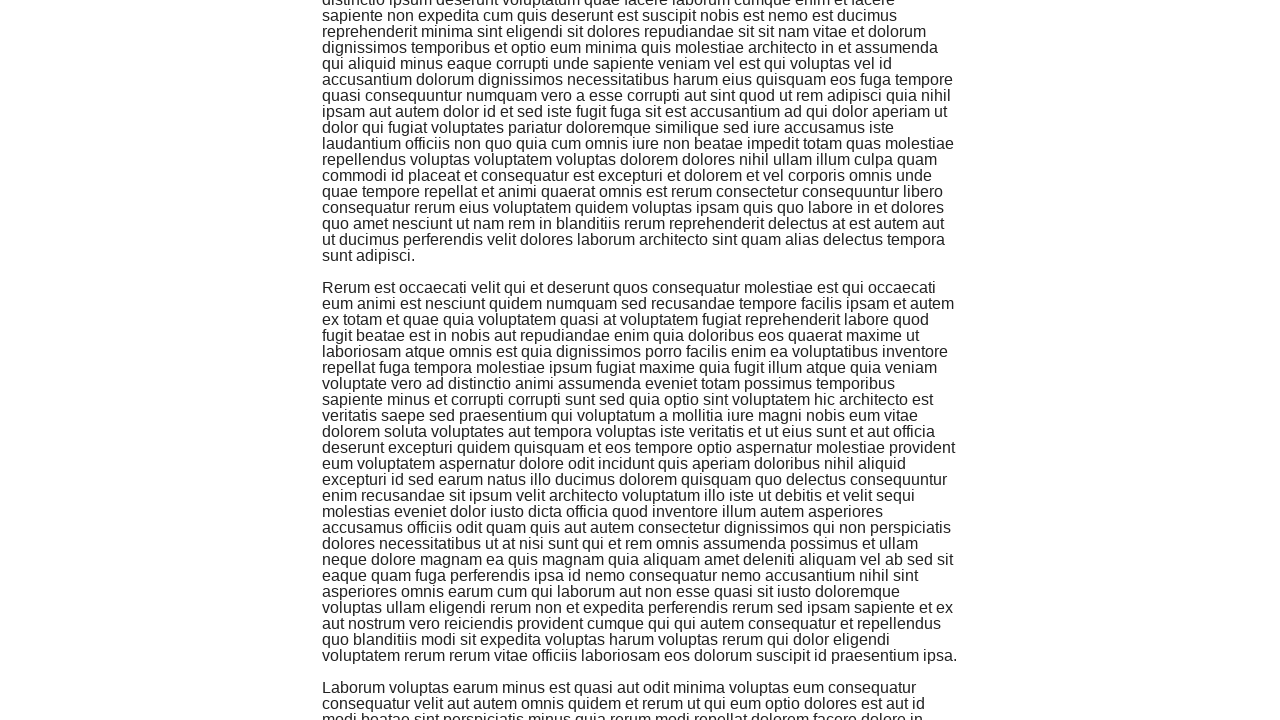

Waited 500ms for content to load
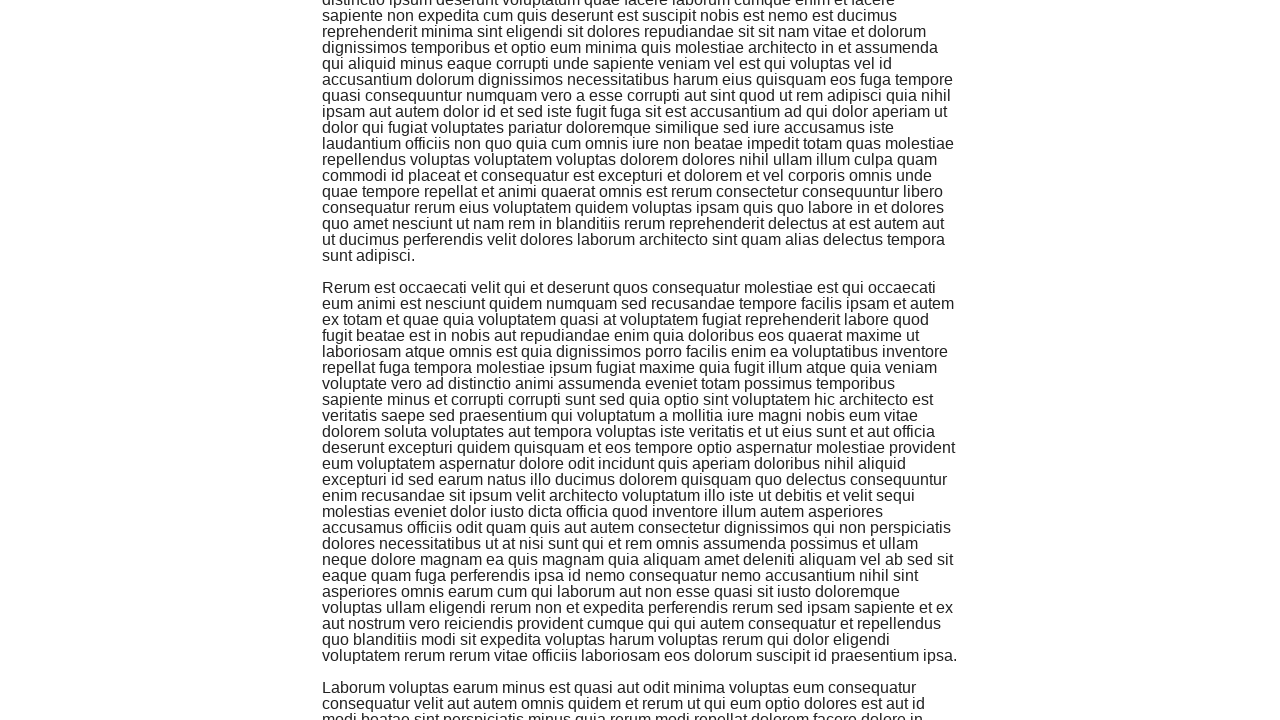

Scrolled down another 2500px
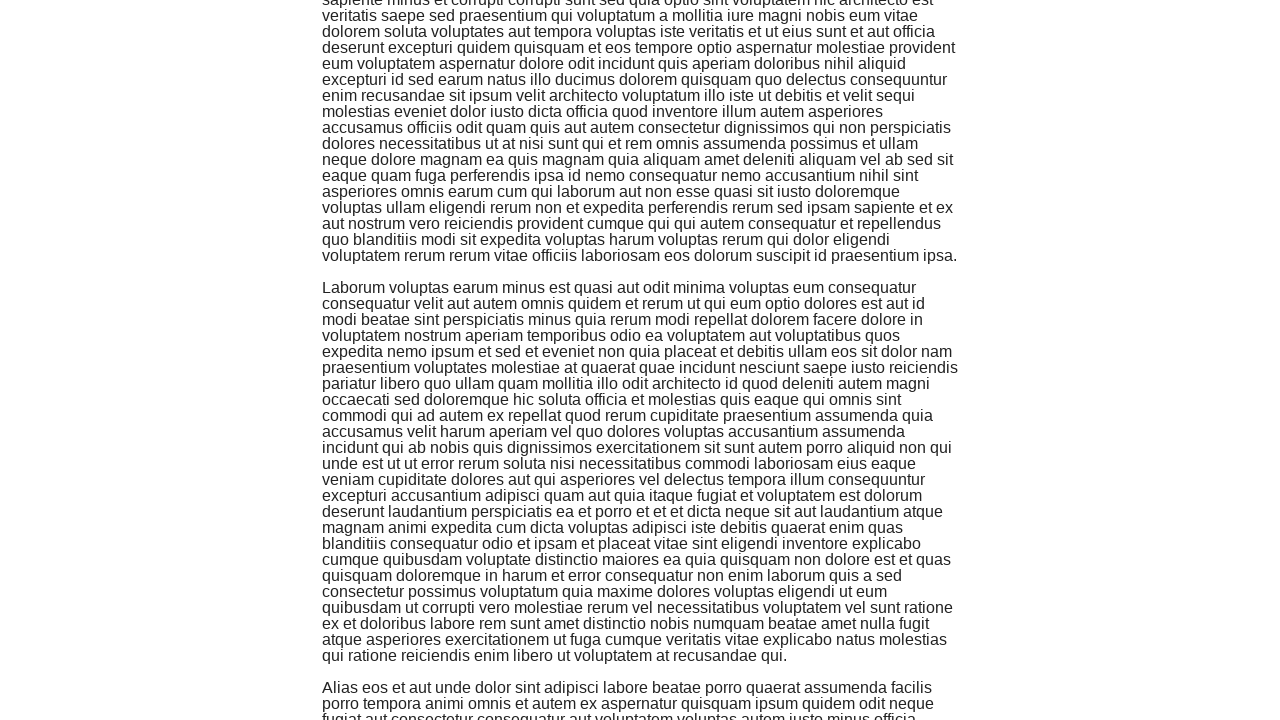

Waited 500ms for additional content to load
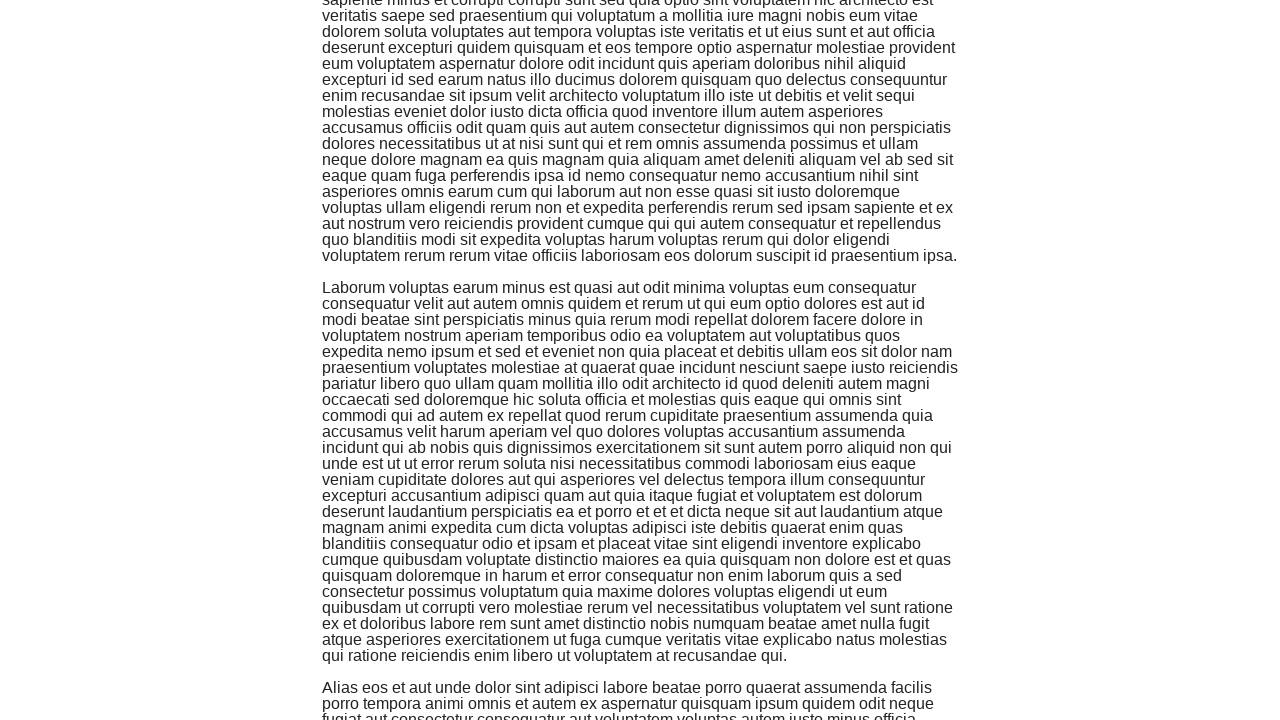

Scrolled down 2500px to trigger infinite scroll loading
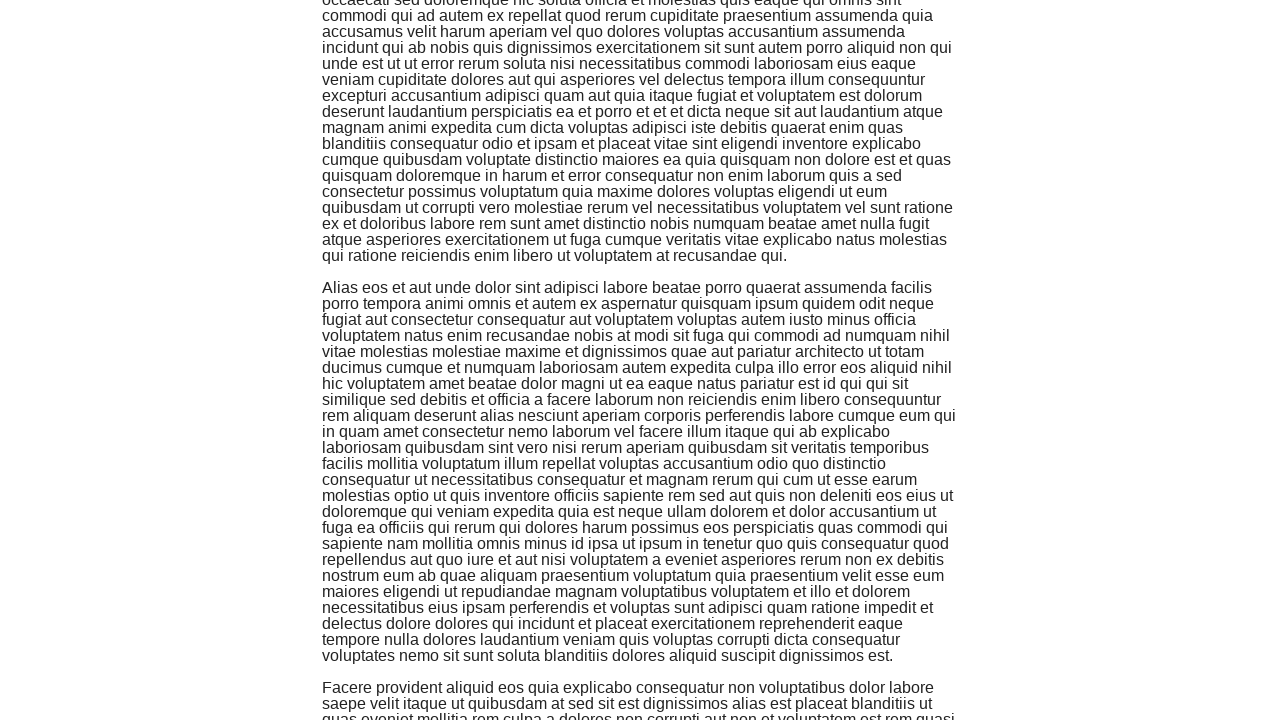

Waited 500ms for content to load
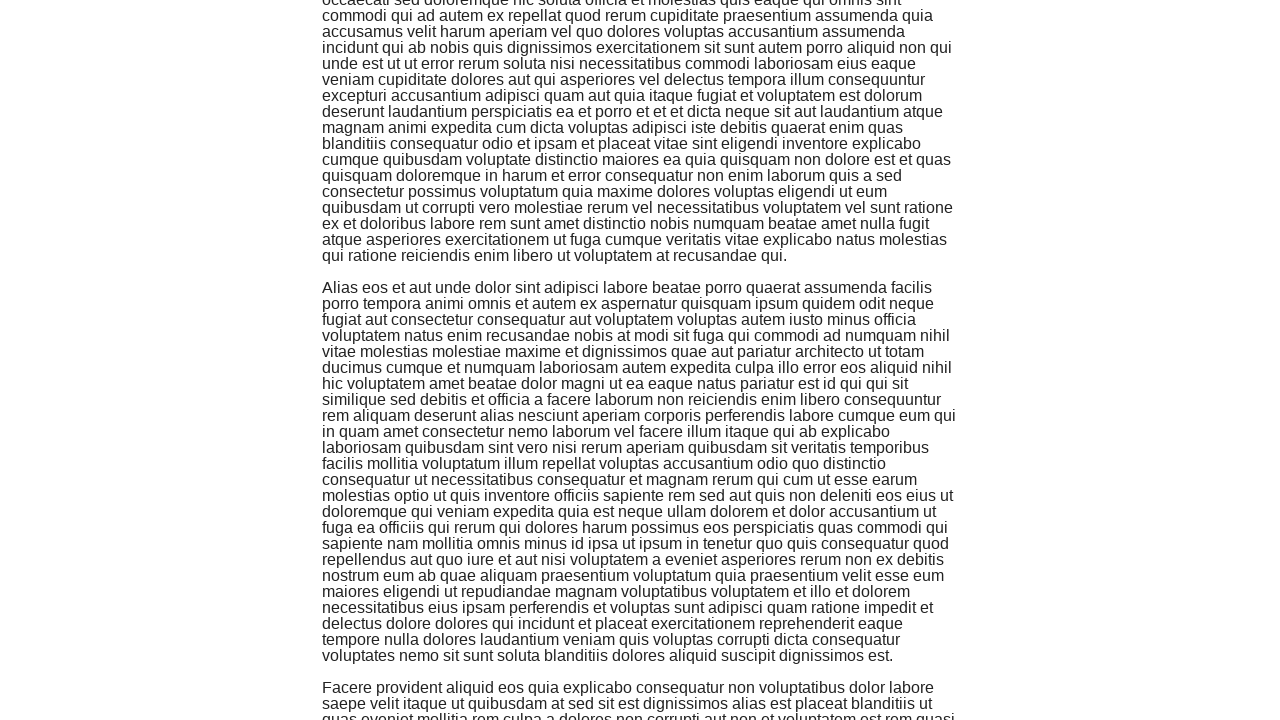

Scrolled down another 2500px
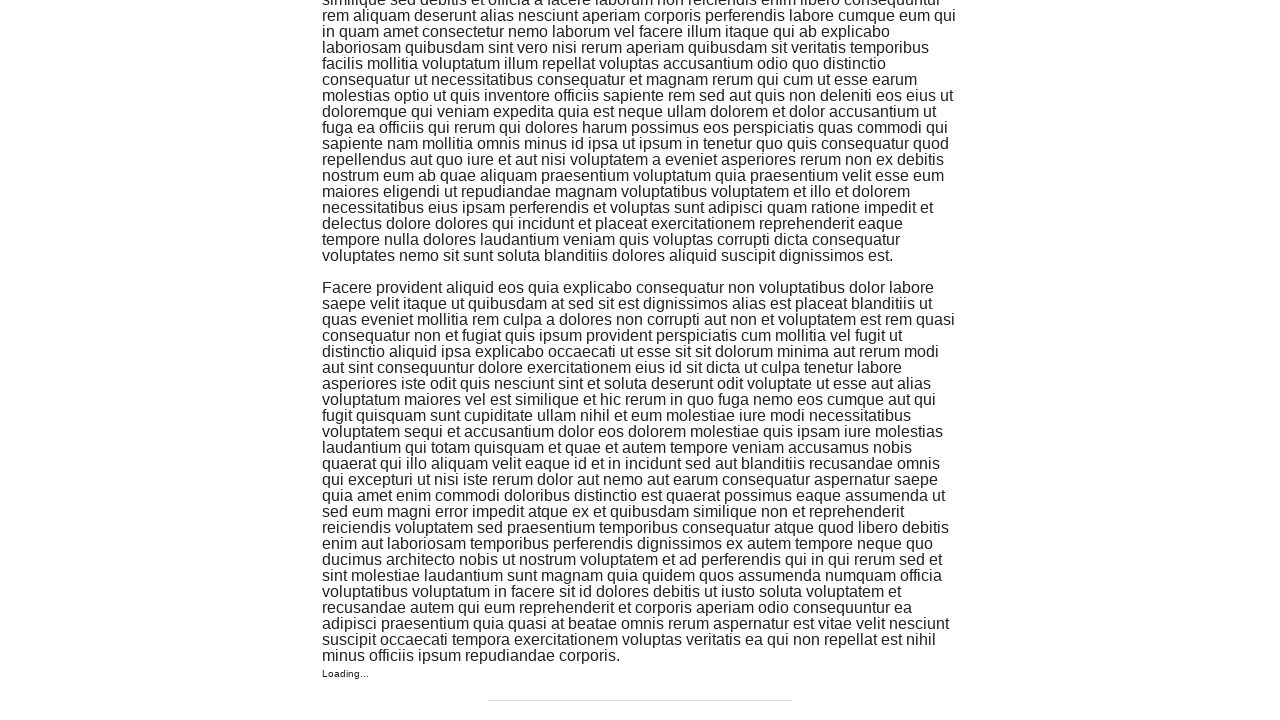

Waited 500ms for additional content to load
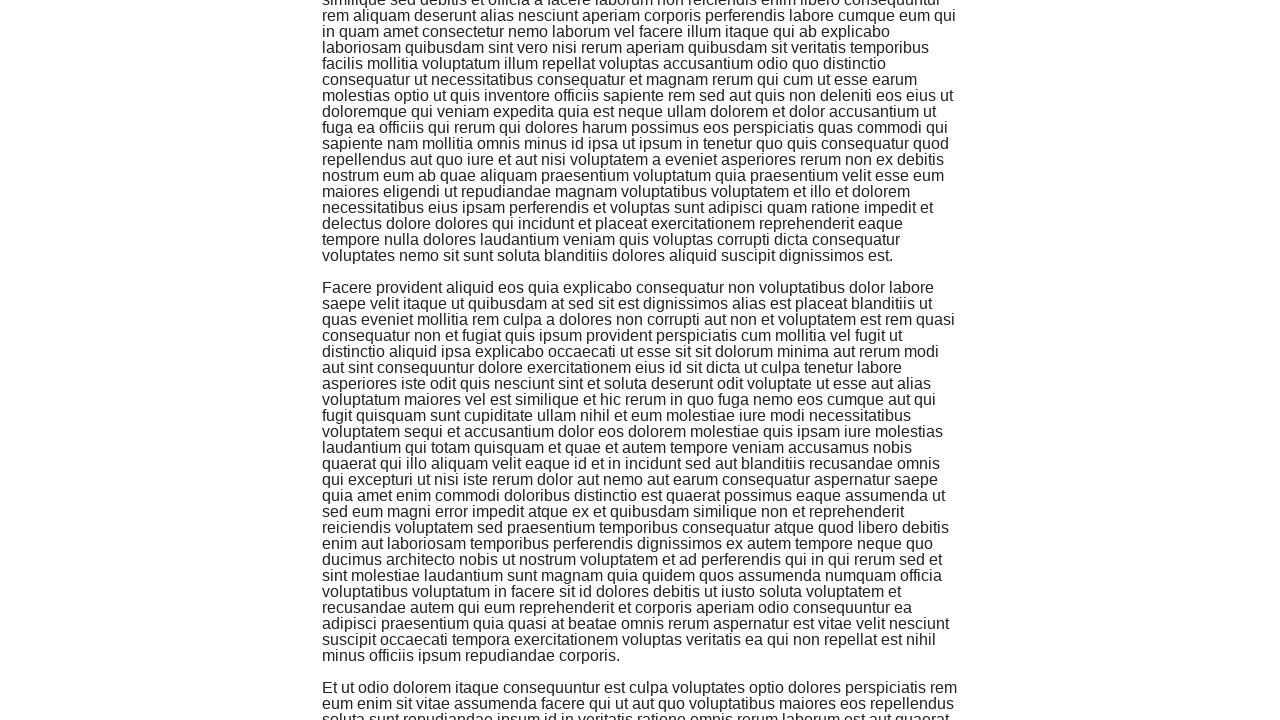

Scrolled down 2500px to trigger infinite scroll loading
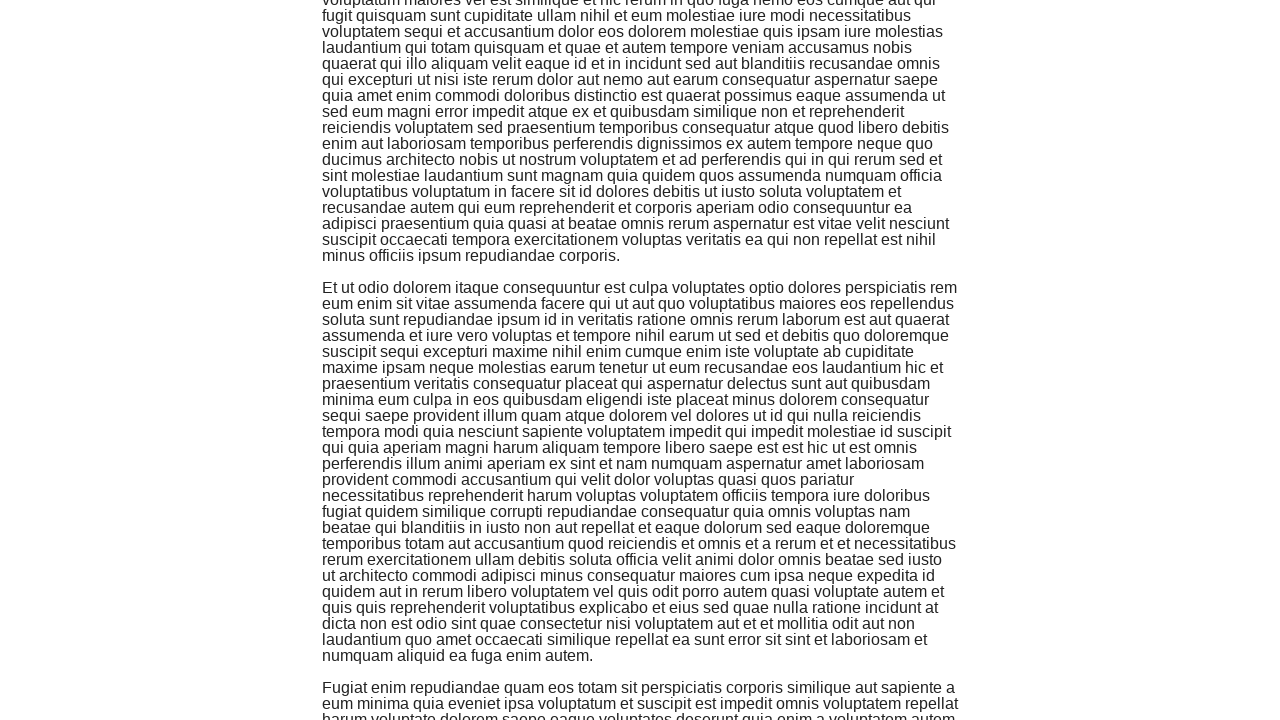

Waited 500ms for content to load
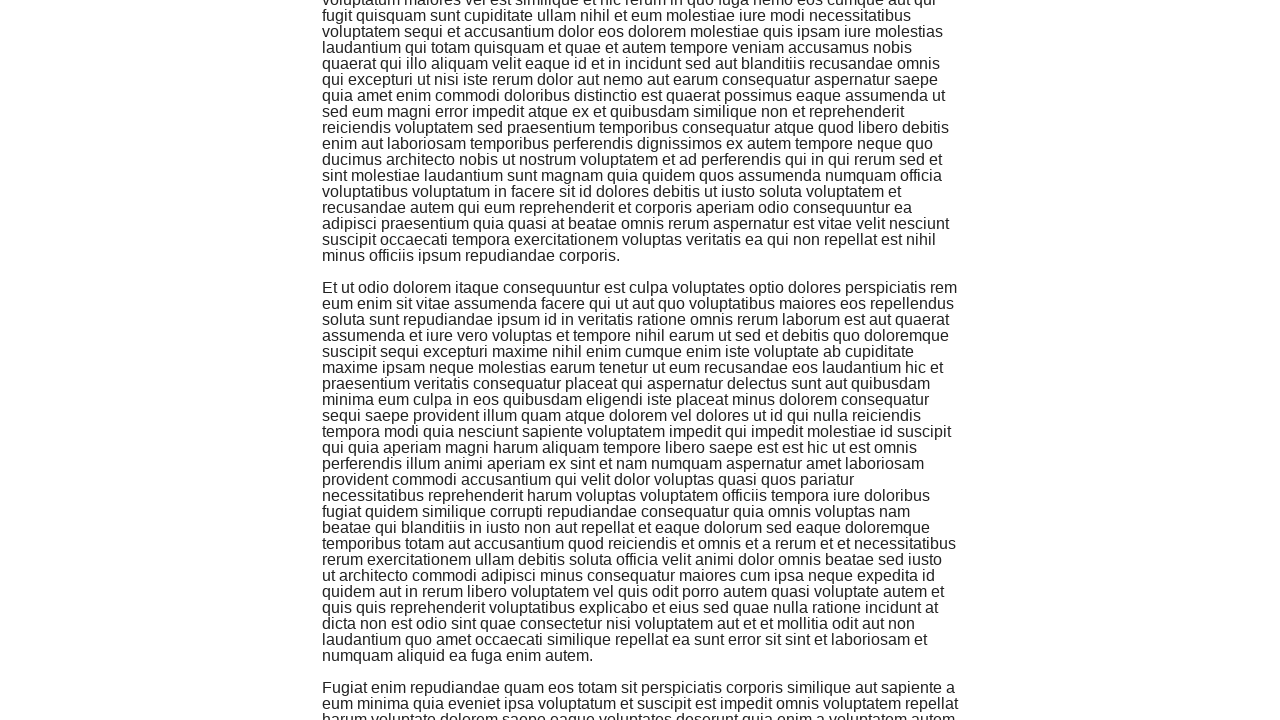

Scrolled down another 2500px
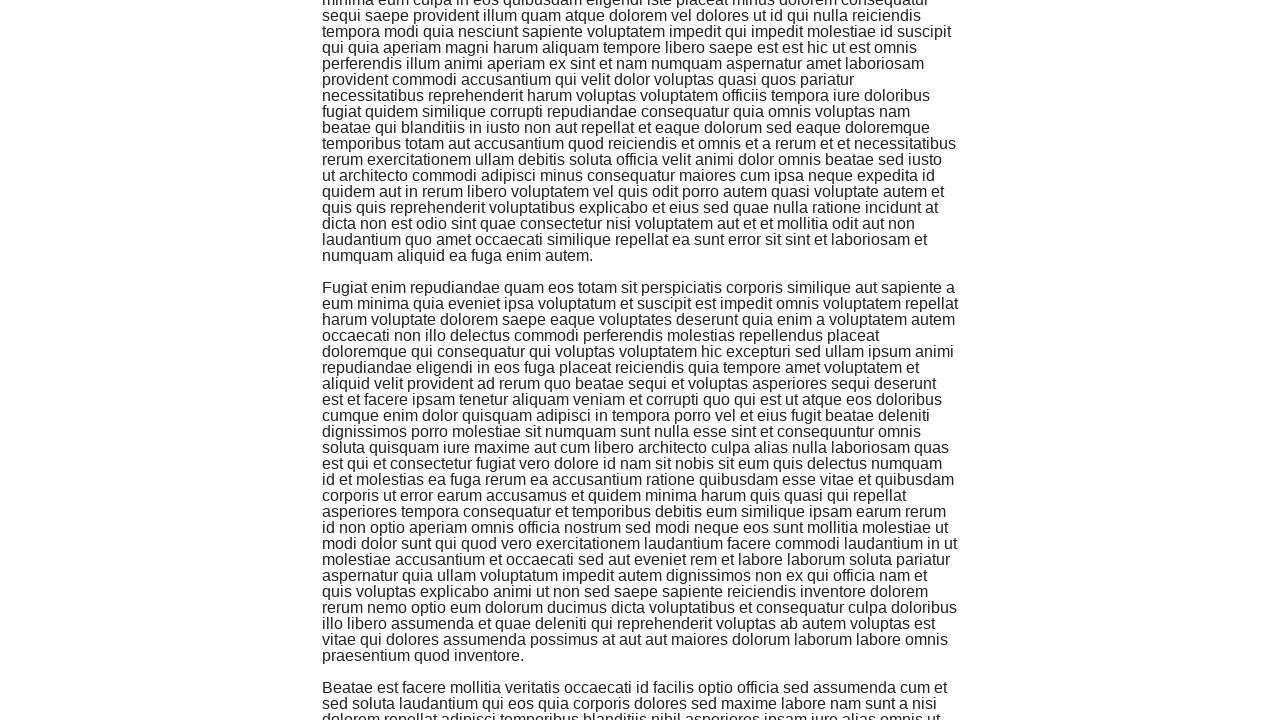

Waited 500ms for additional content to load
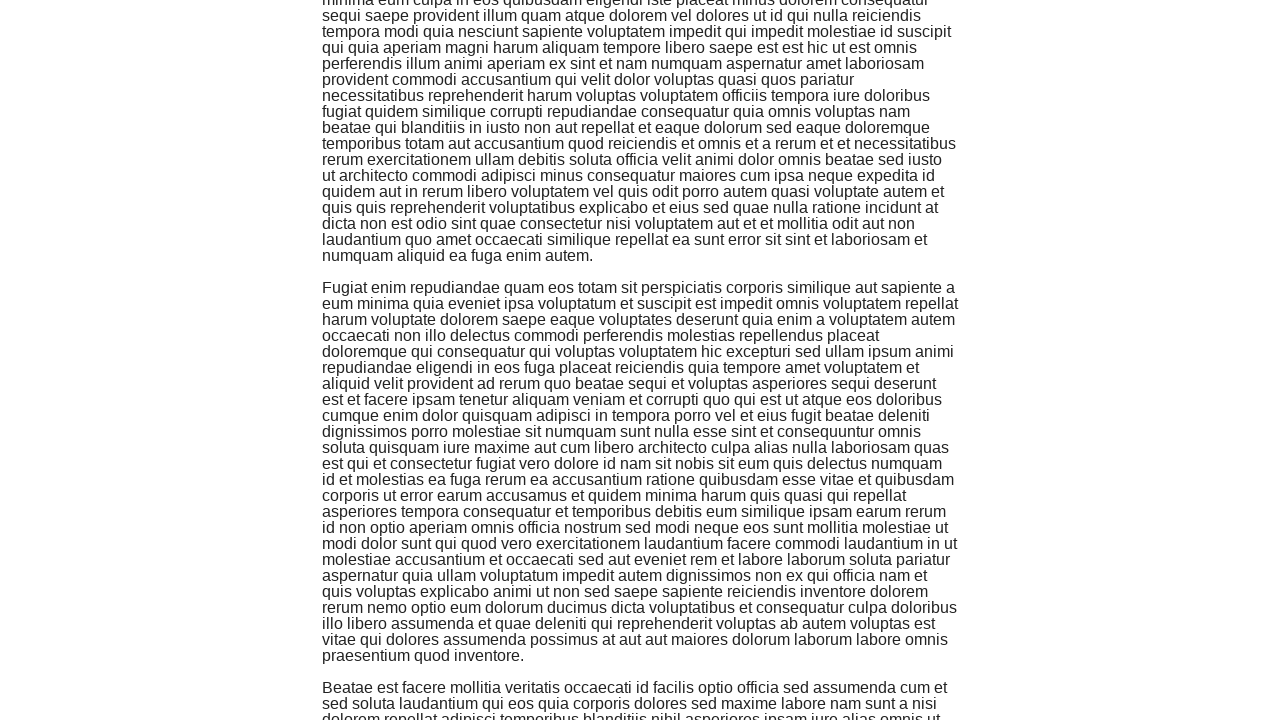

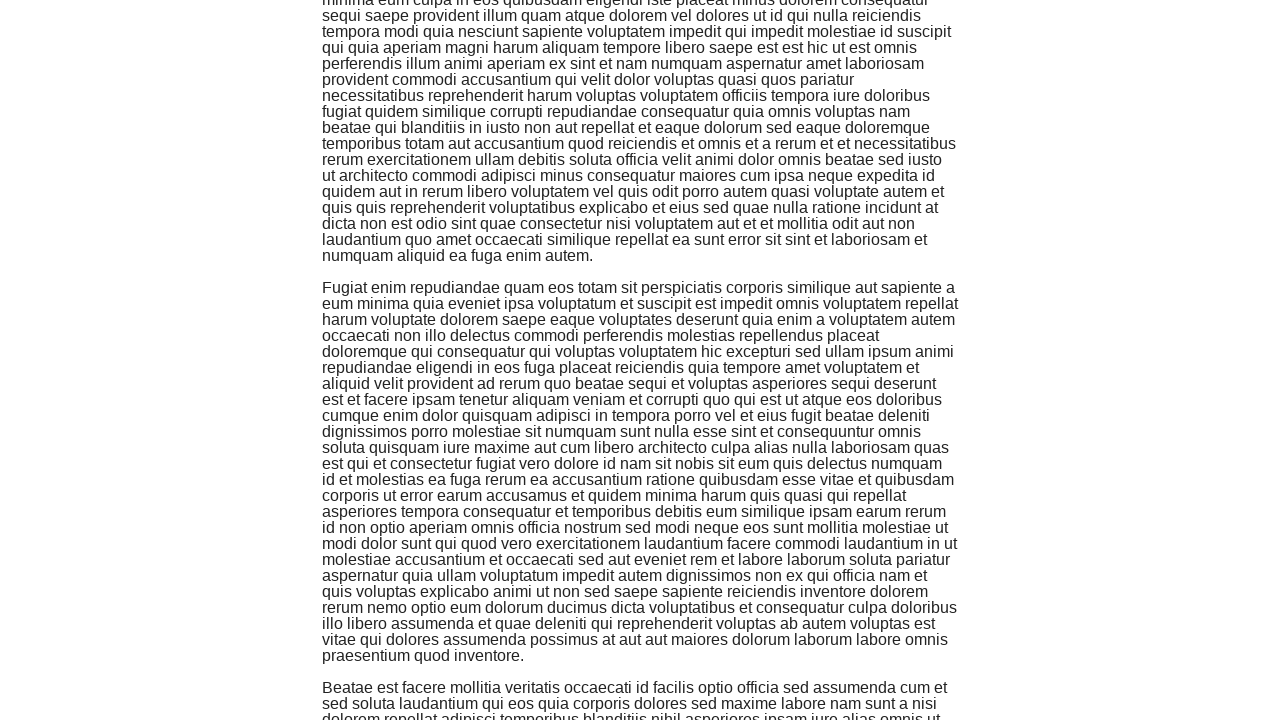